Navigates to wisequarter.com and verifies that the page title contains "Wise"

Starting URL: https://www.wisequarter.com

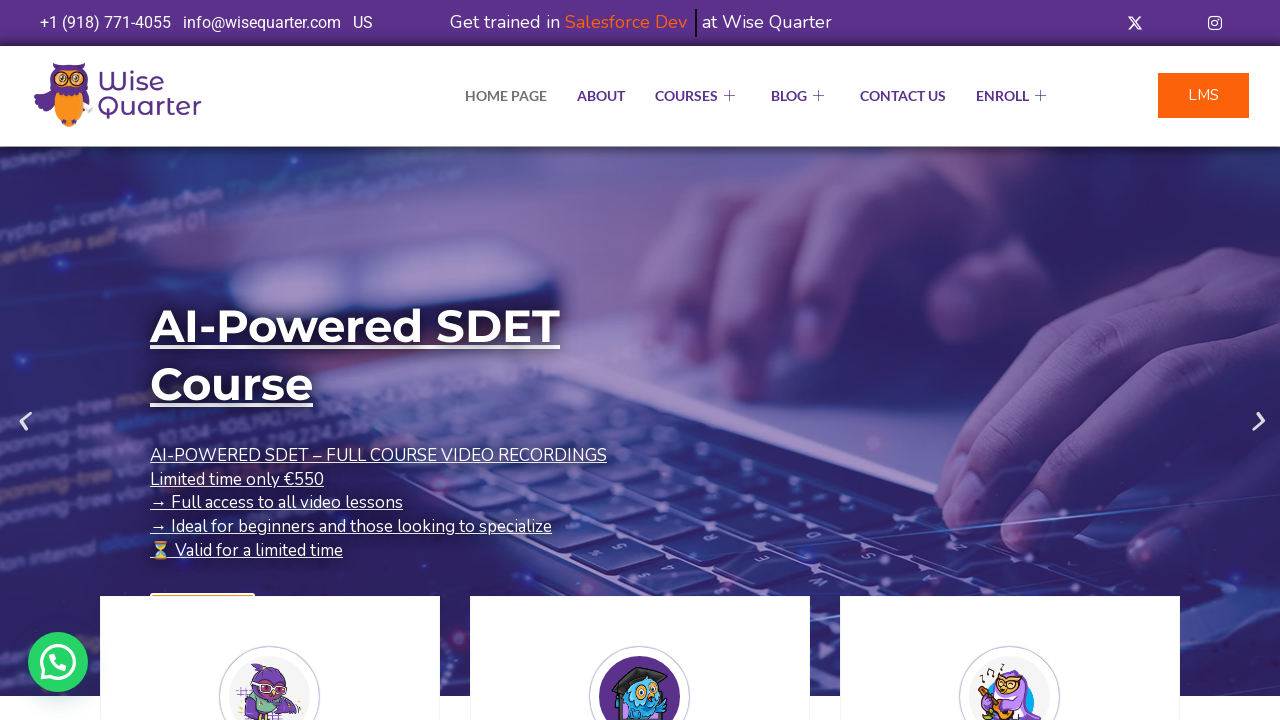

Waited for page to load with domcontentloaded state
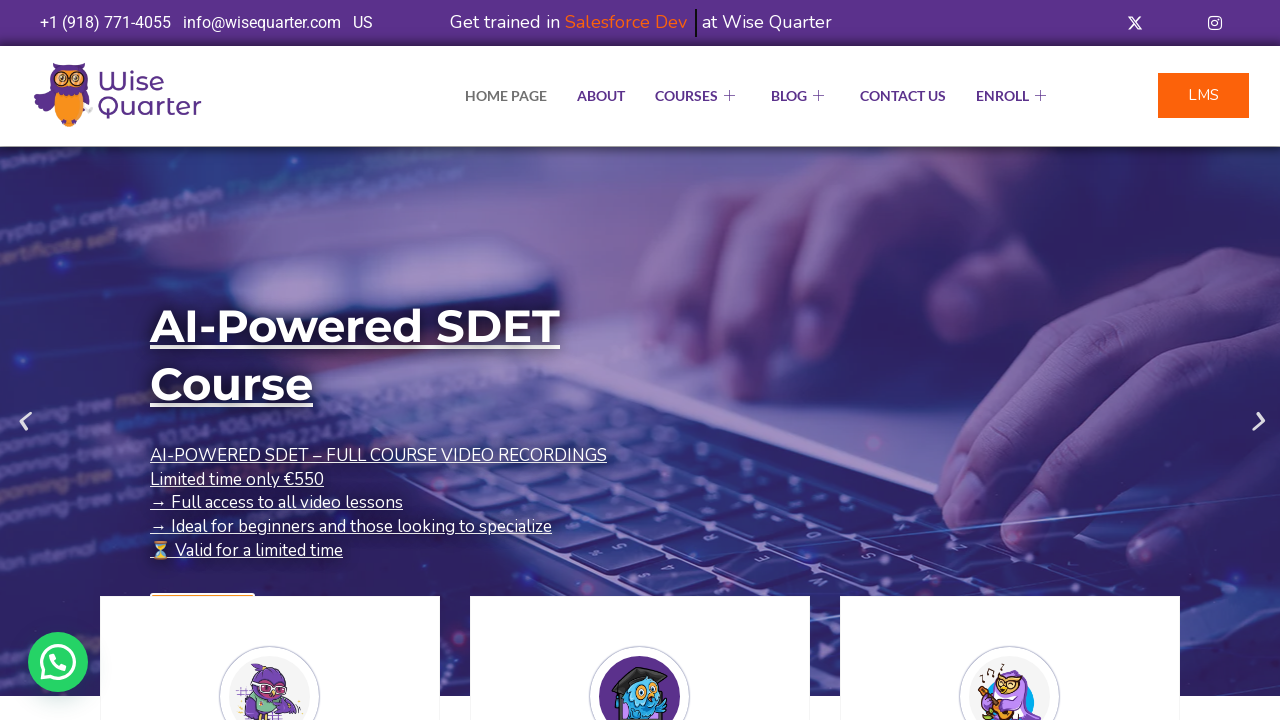

Retrieved page title: 'IT Bootcamp Courses, Online Classes - Wise Quarter Course'
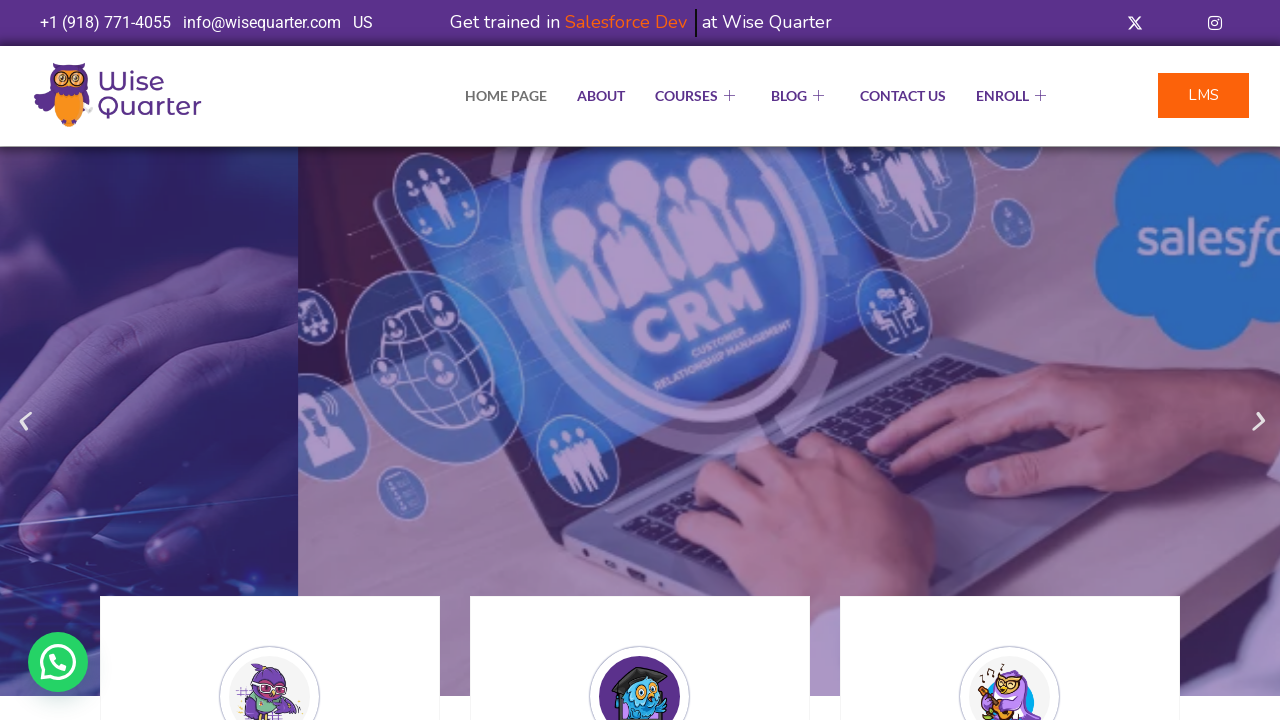

Verified page title contains 'Wise'
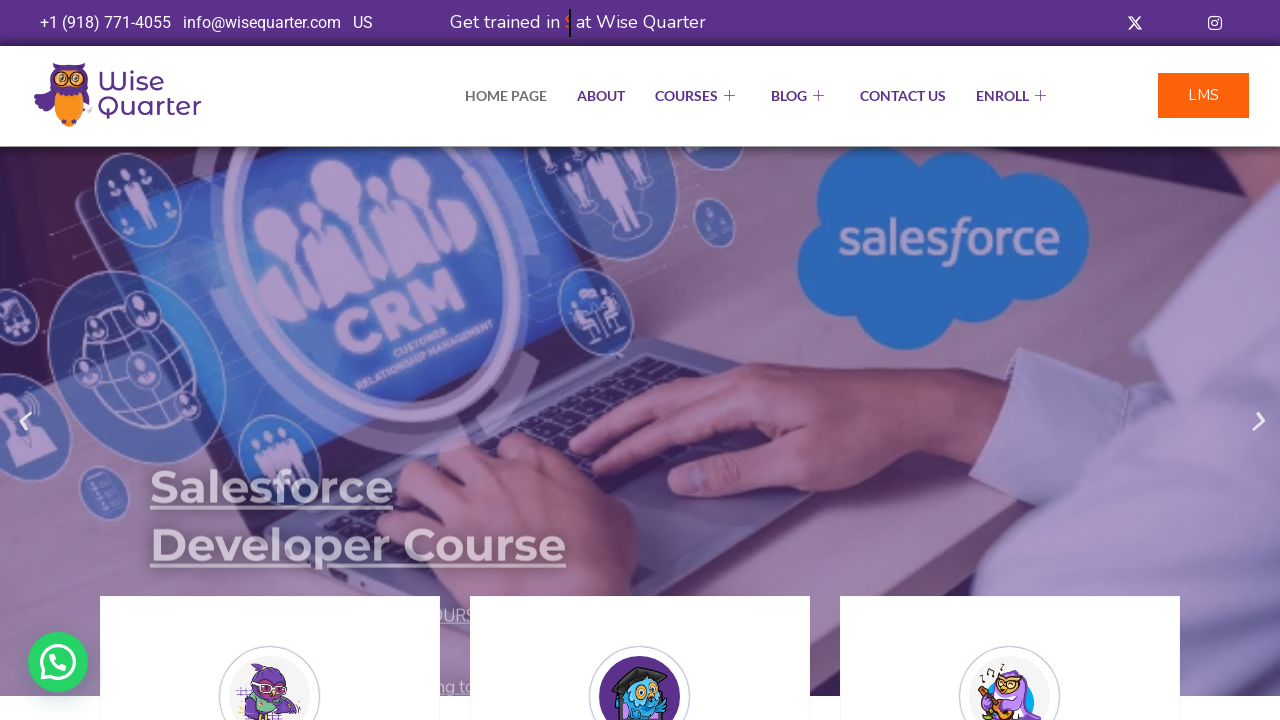

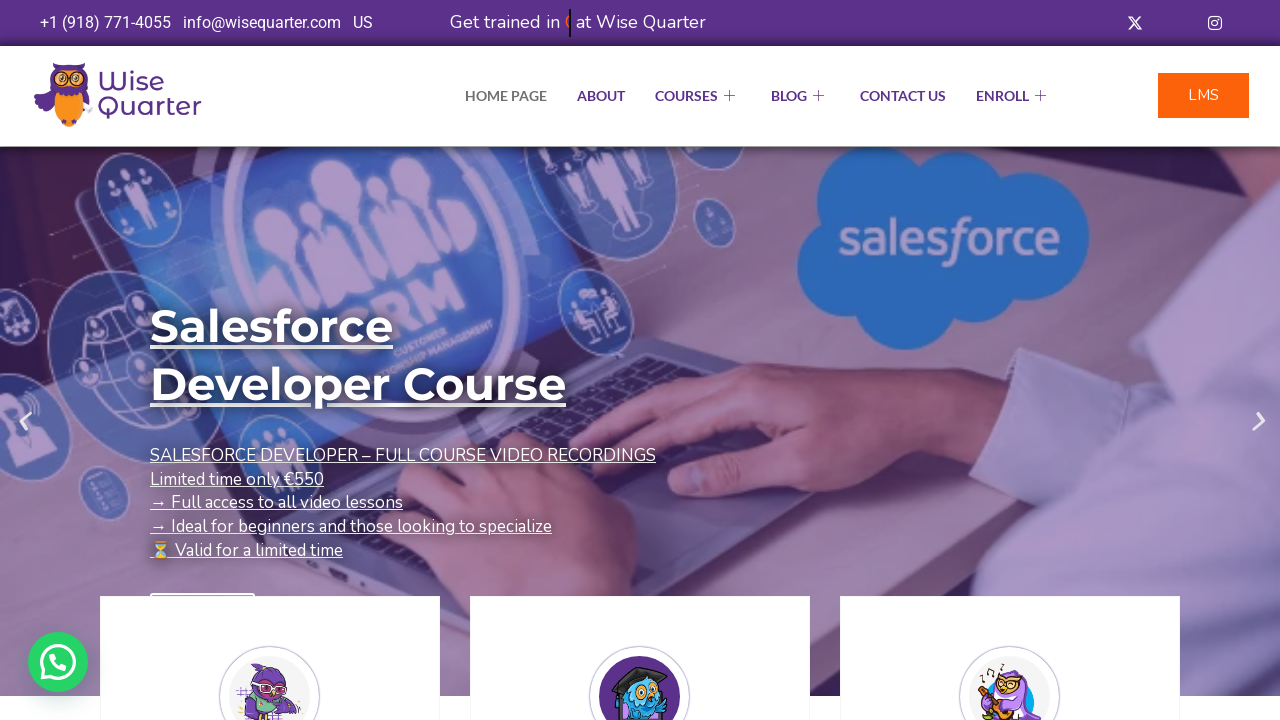